Tests Google Translate by entering text in the source language textarea and clicking the translate button to get the translated result

Starting URL: https://translate.google.com/?sl=en&tl=es&op=translate

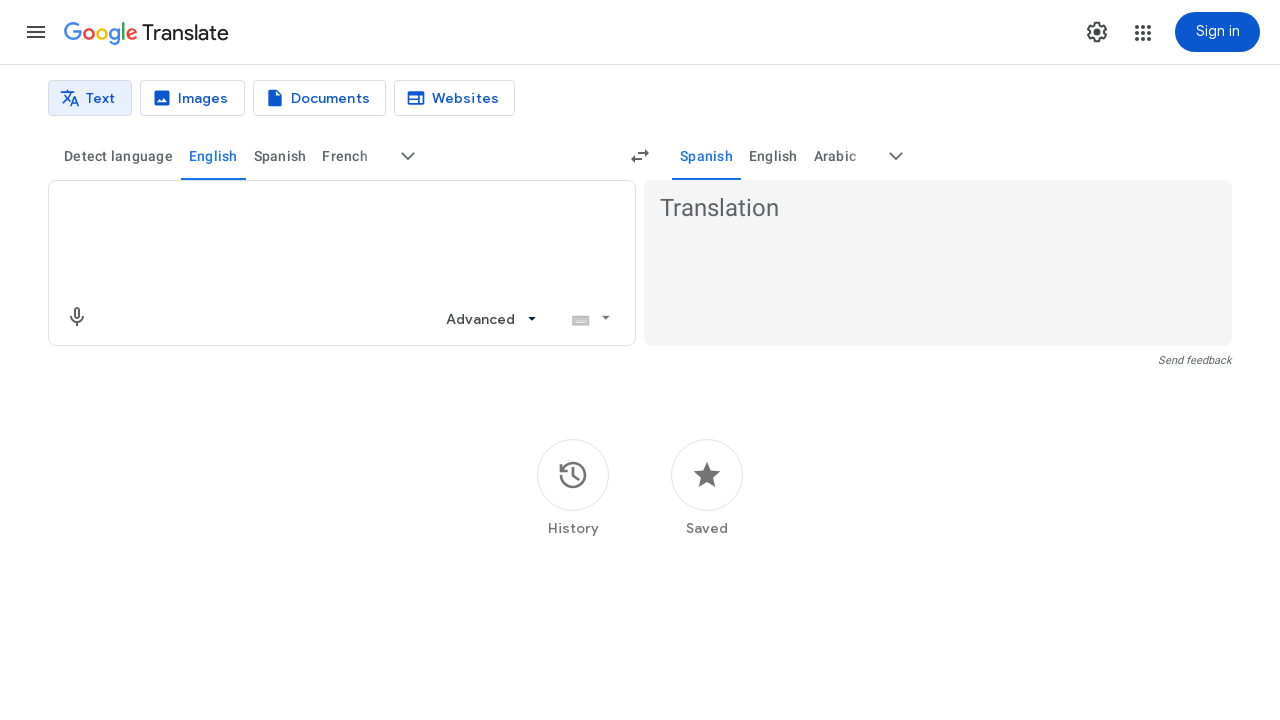

Waited for source text textarea to load
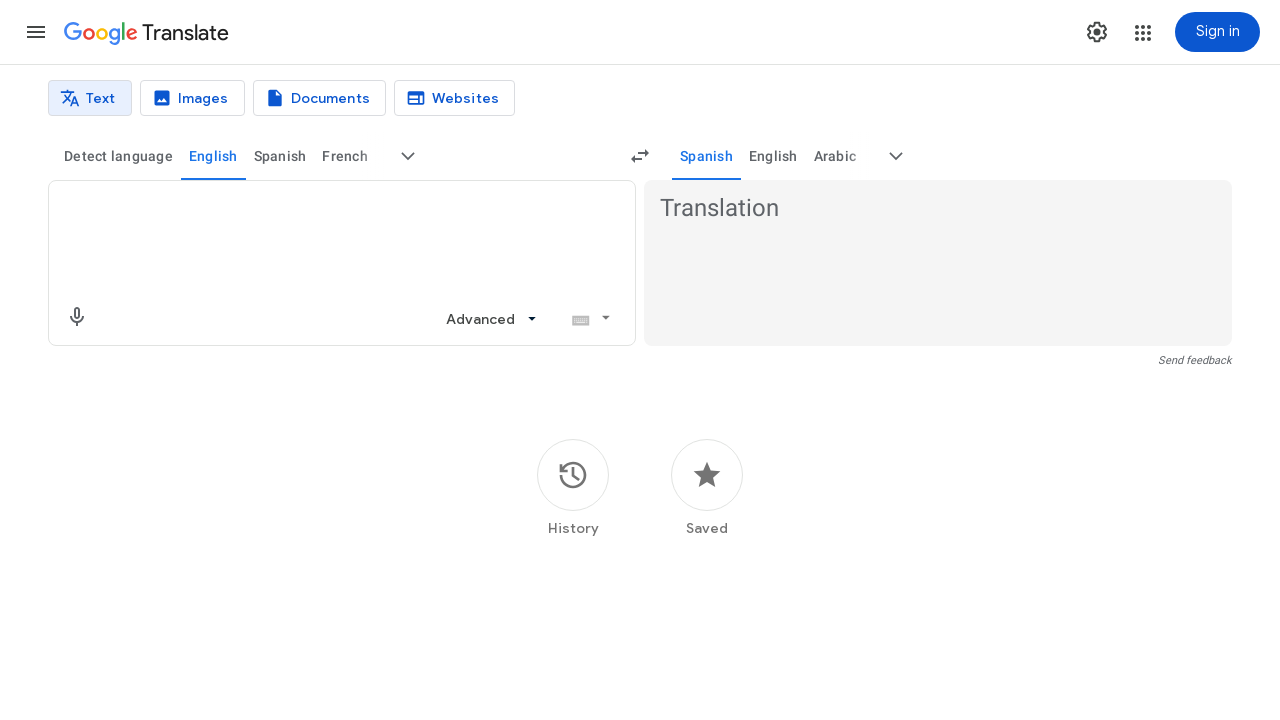

Filled source textarea with 'Hello, how are you today?' on textarea
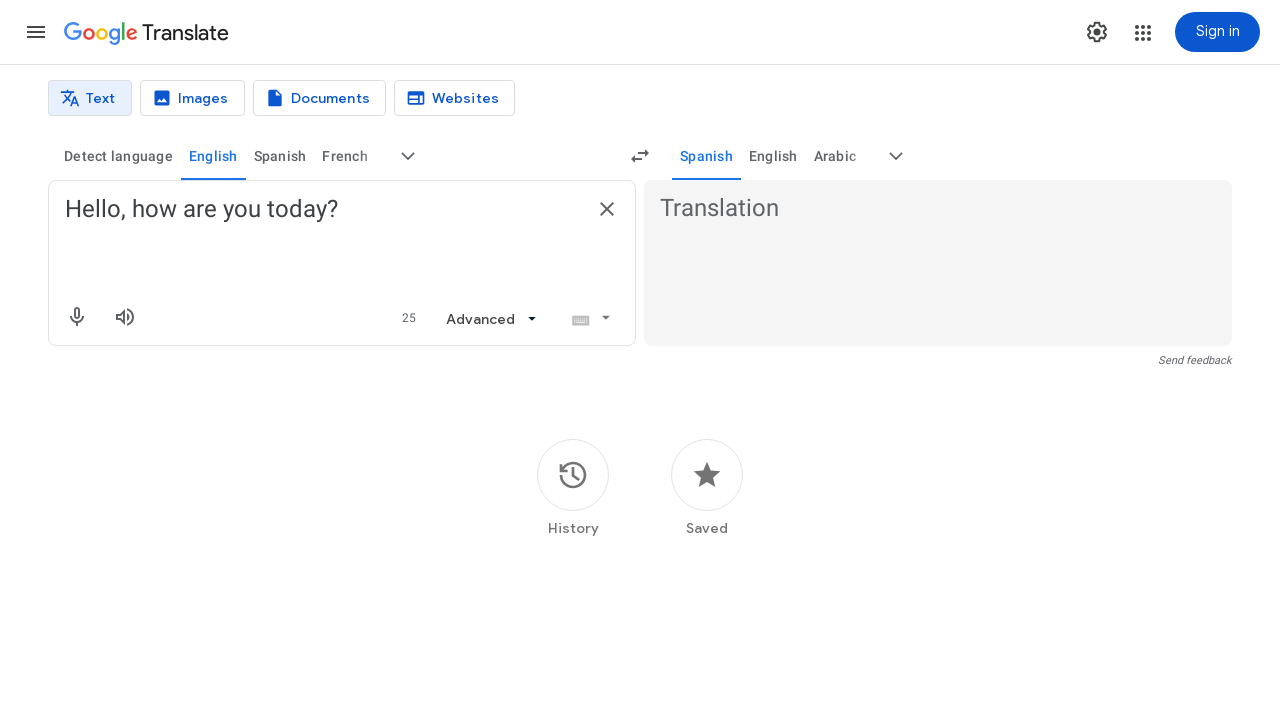

Waited 2 seconds for translation to process
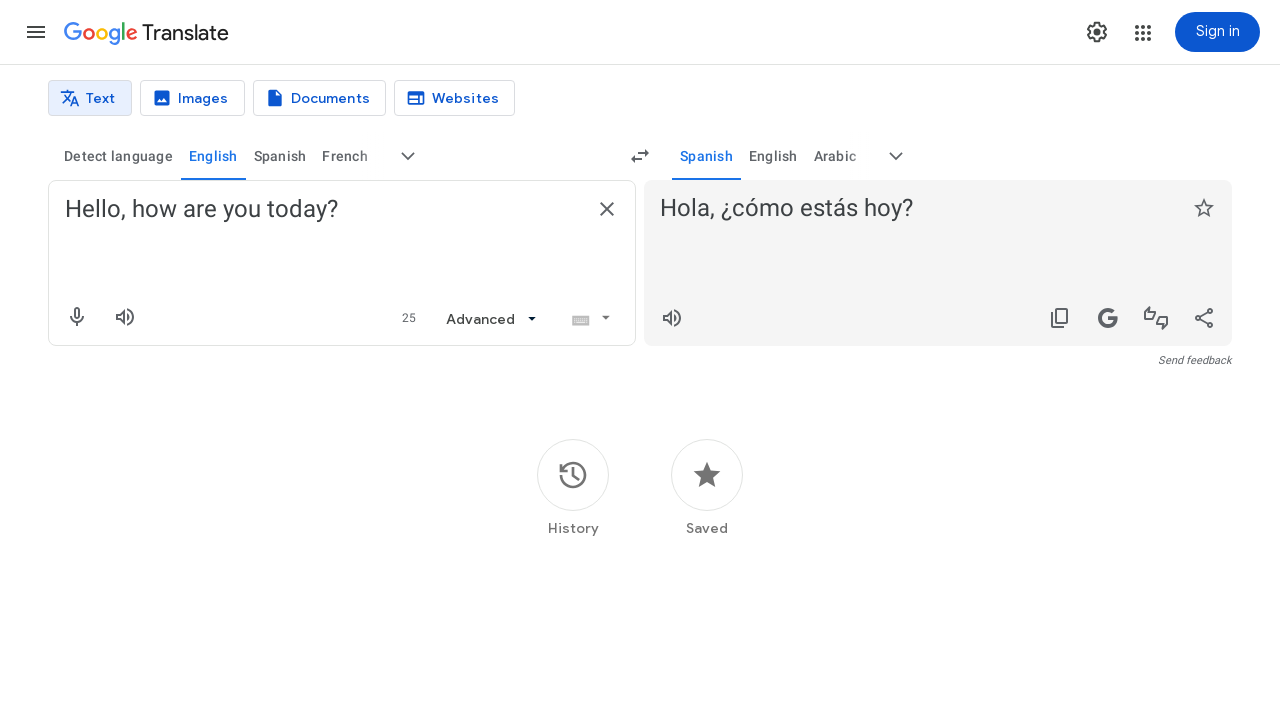

Spanish translation result area loaded
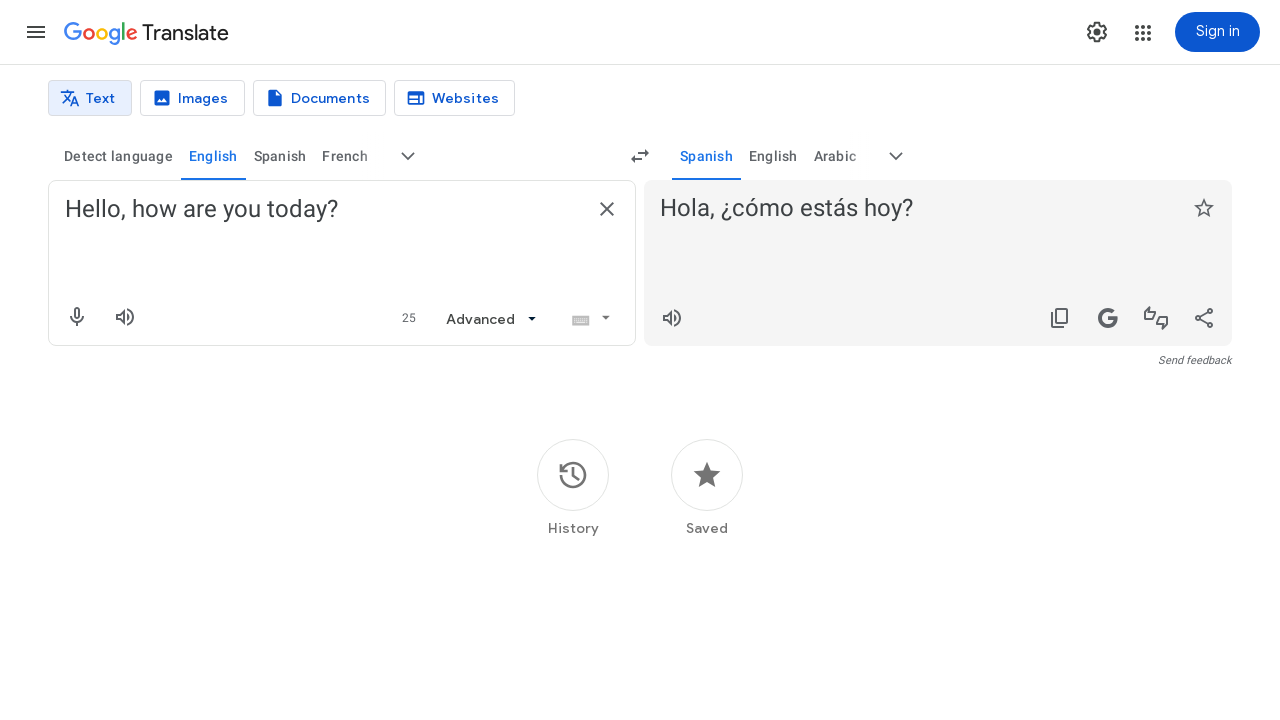

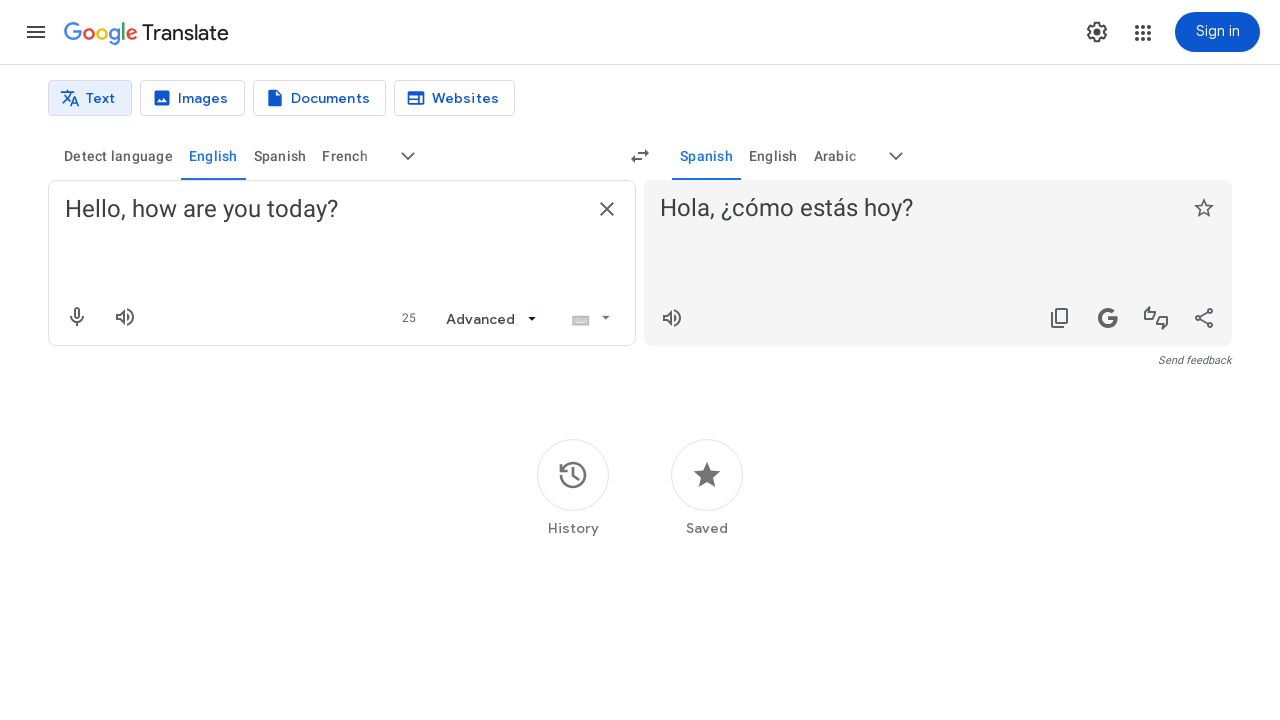